Tests handling radio buttons by clicking a specific radio button on the page

Starting URL: http://omayo.blogspot.com/

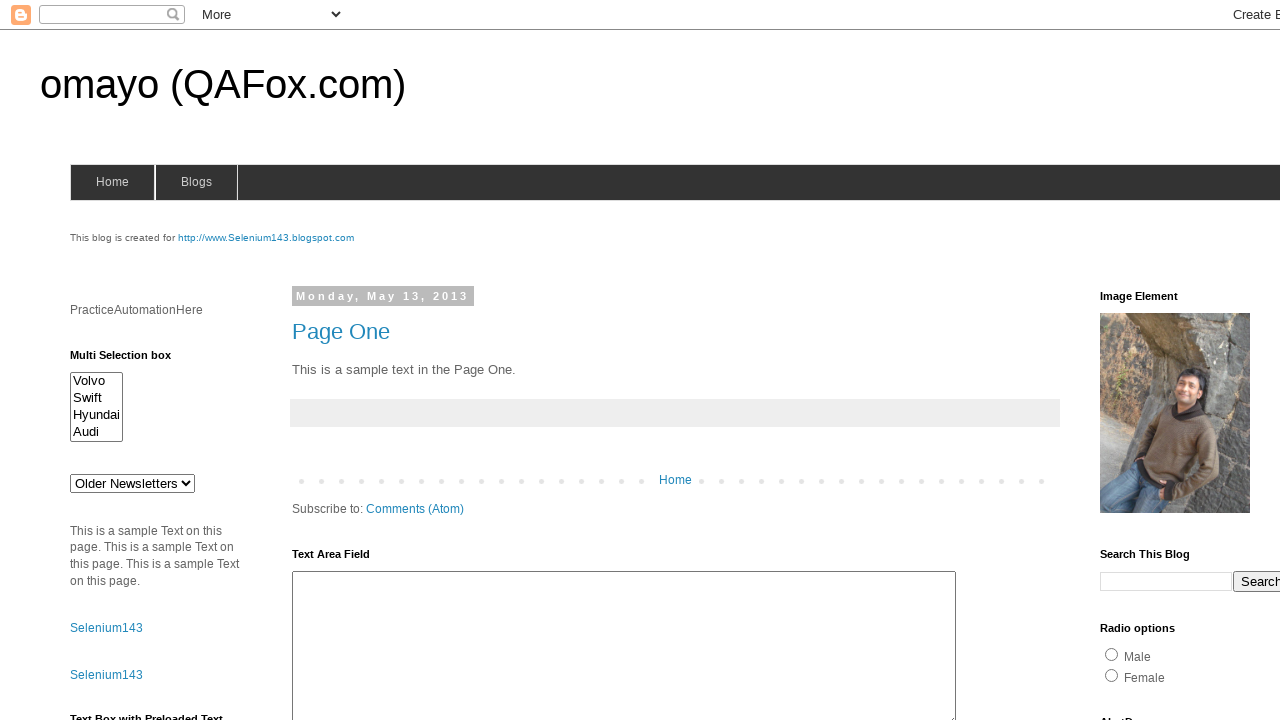

Clicked radio button with id 'radio2' at (1112, 675) on input[id='radio2']
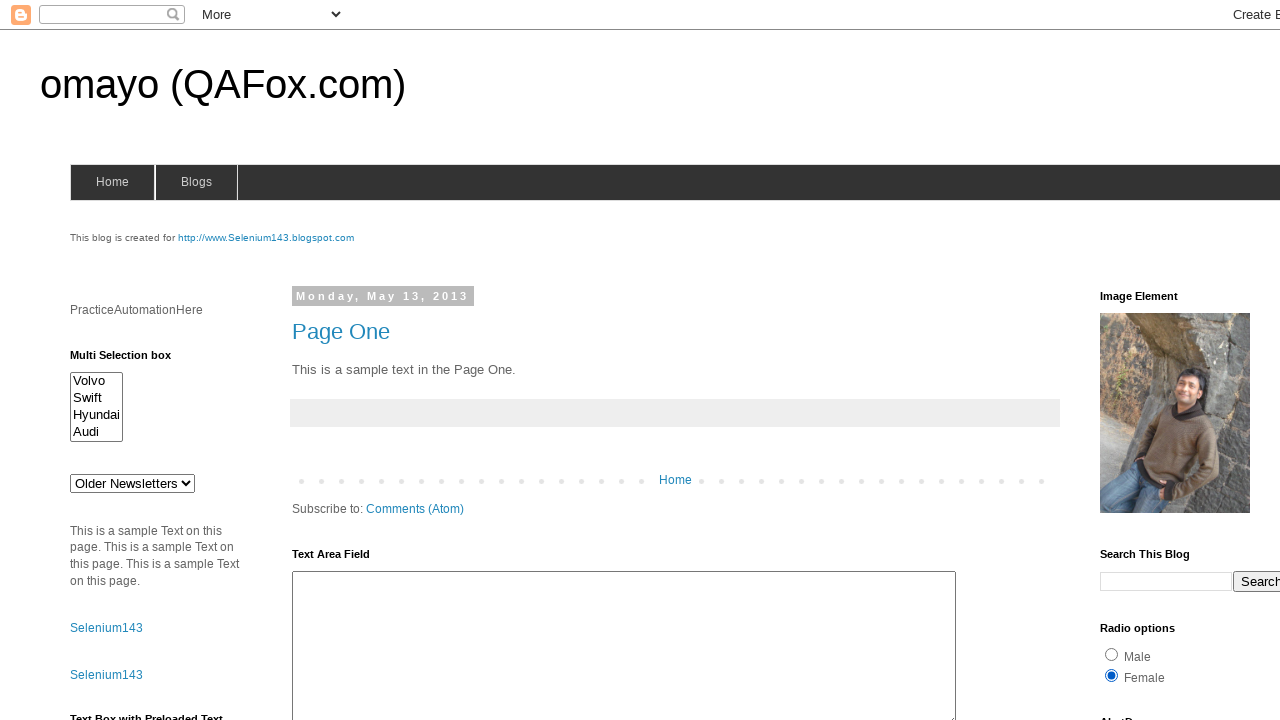

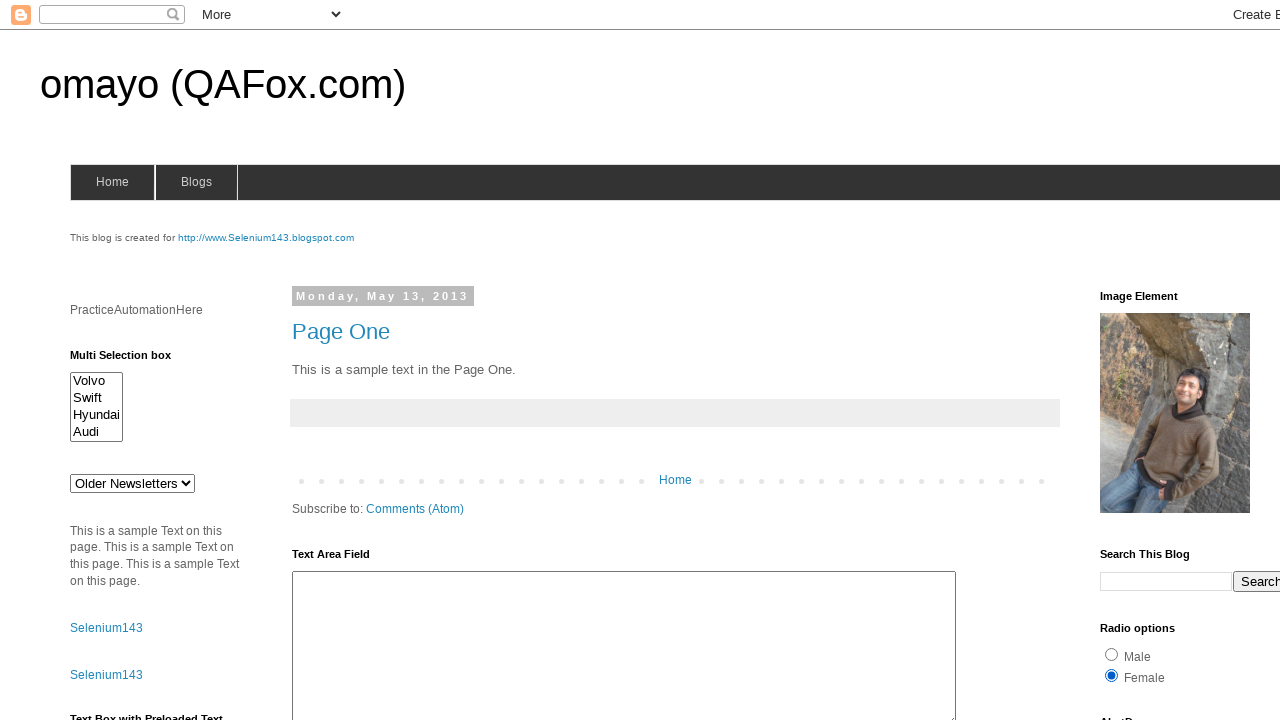